Tests prompt alert handling by clicking a button, entering text in the prompt, and accepting it

Starting URL: https://demoqa.com/alerts

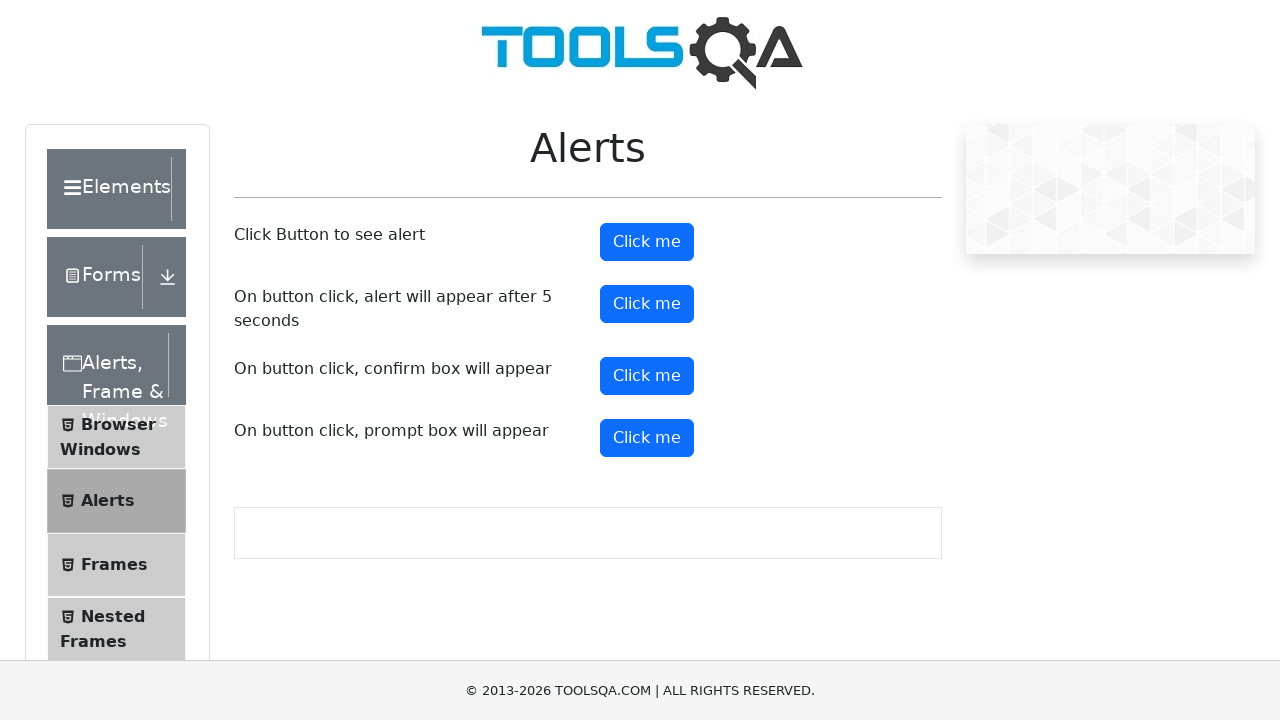

Scrolled to bottom of page
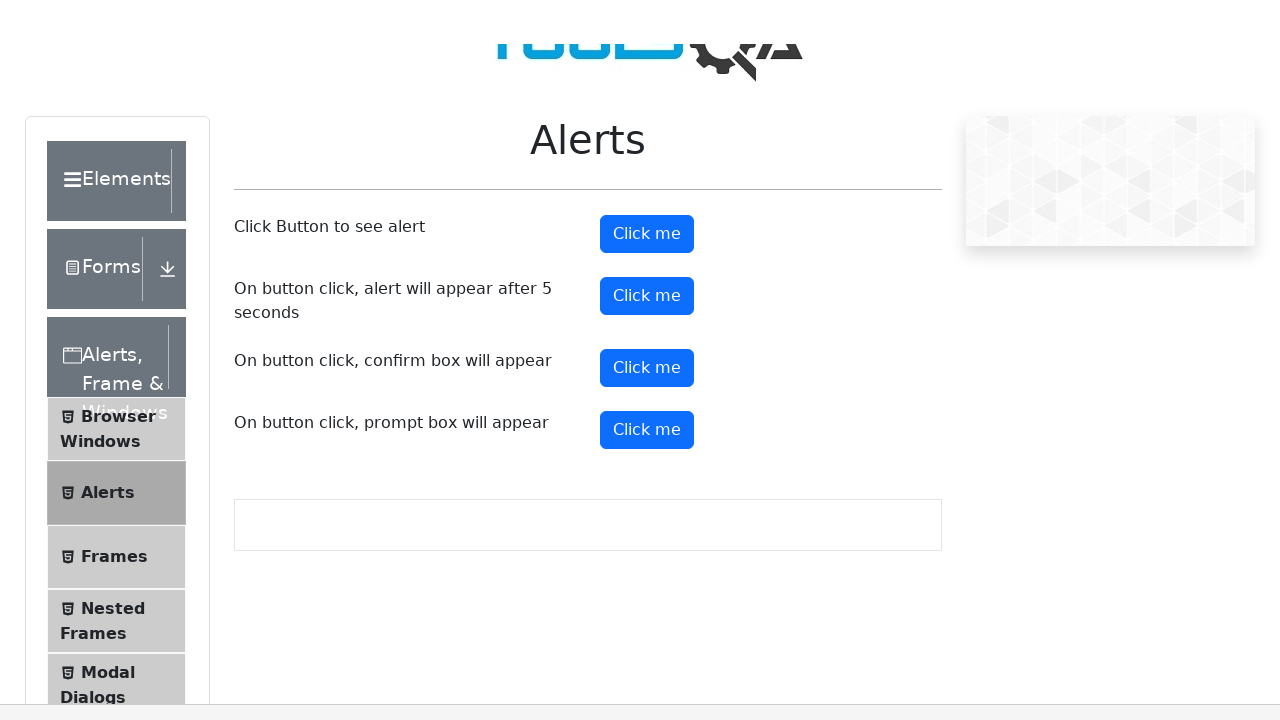

Set up dialog handler to accept prompt with text 'Neo'
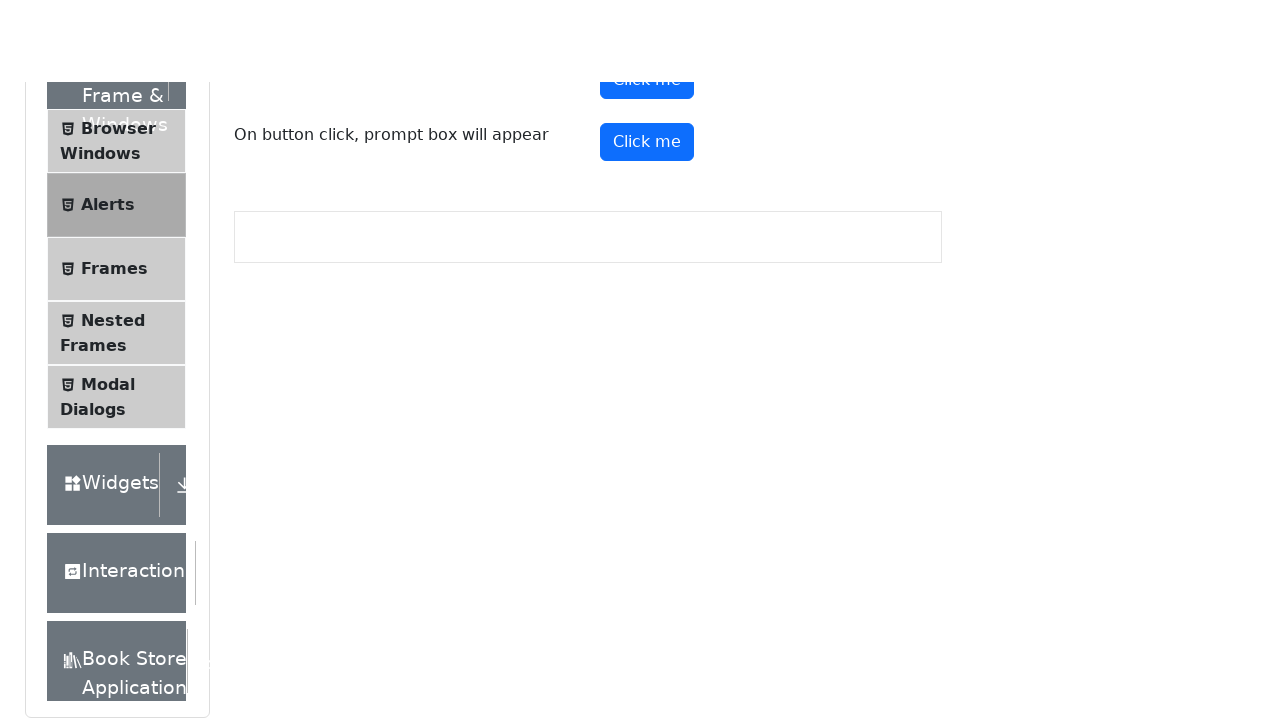

Clicked the prompt alert button at (647, 44) on #promtButton
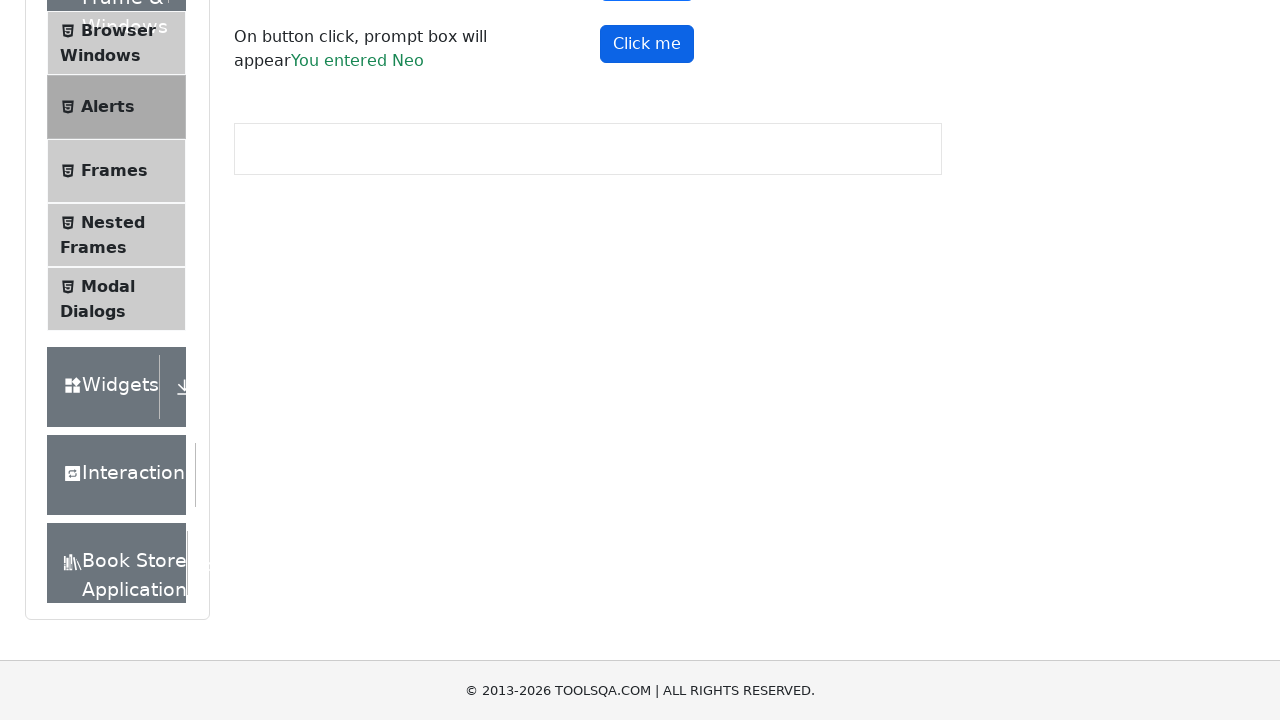

Prompt result message appeared
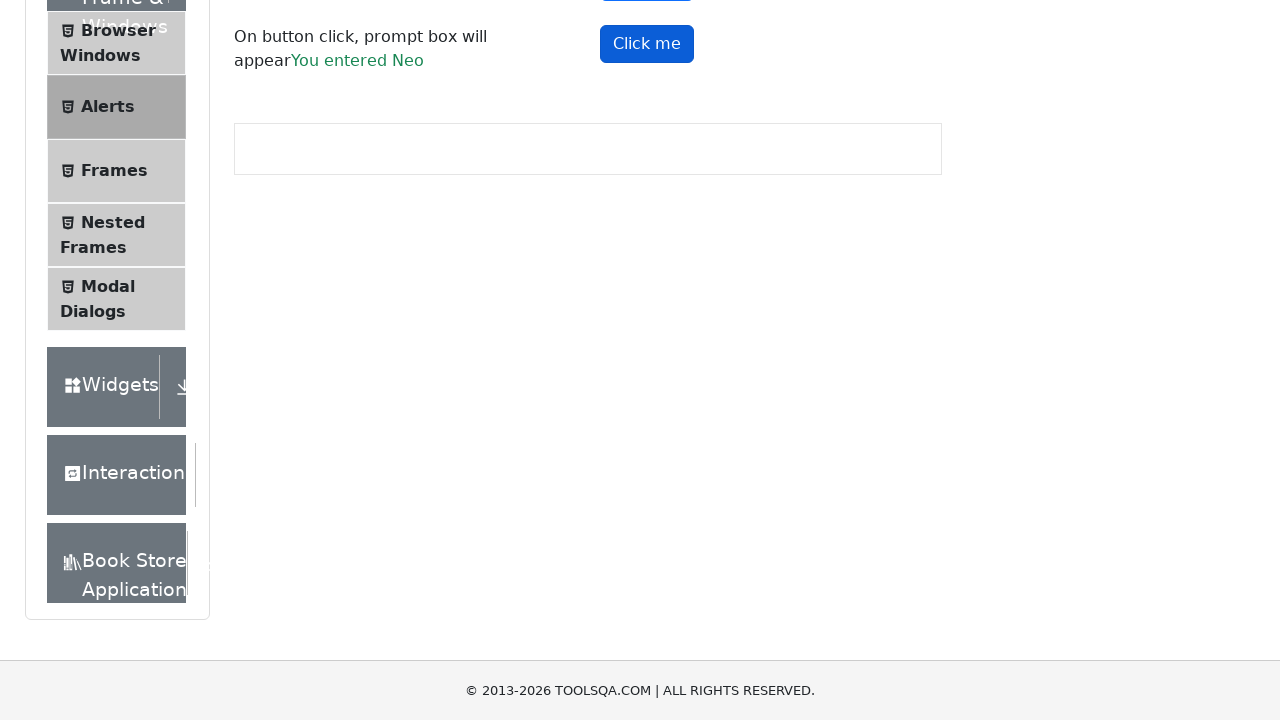

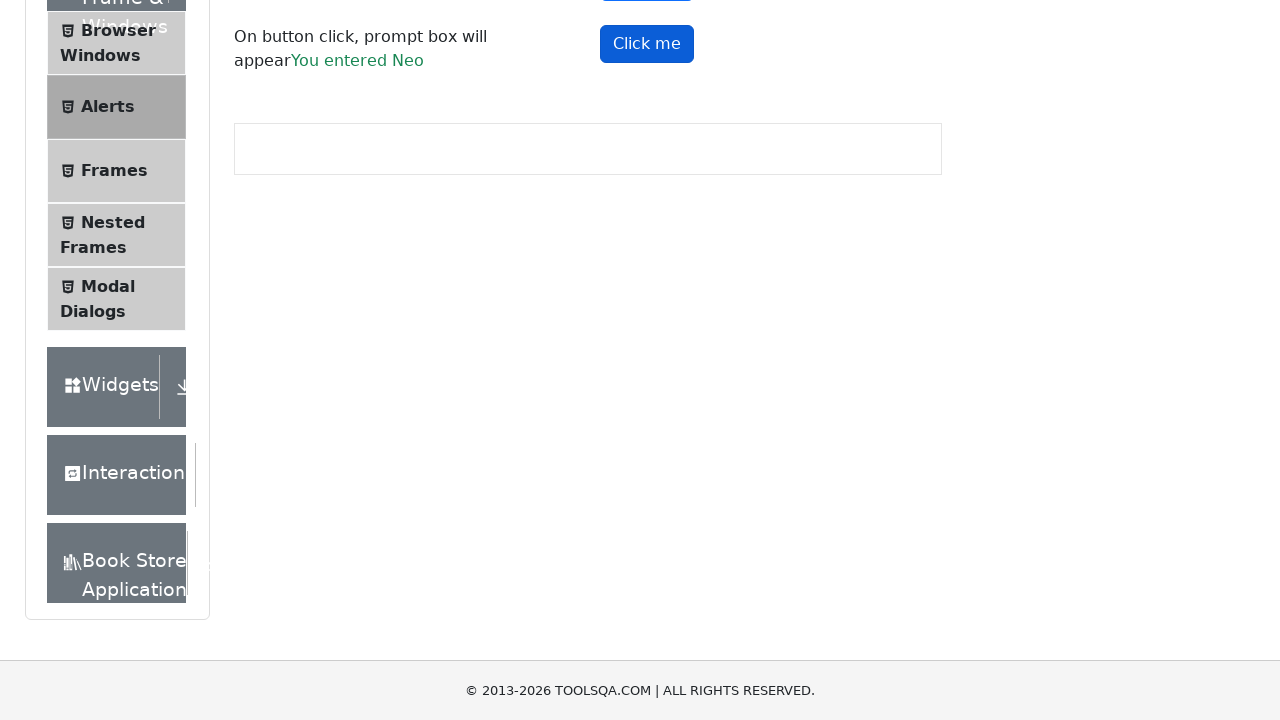